Tests right-click context menu functionality by right-clicking on an image, hovering over menu items, and clicking on a submenu option

Starting URL: https://deluxe-menu.com/popup-mode-sample.html

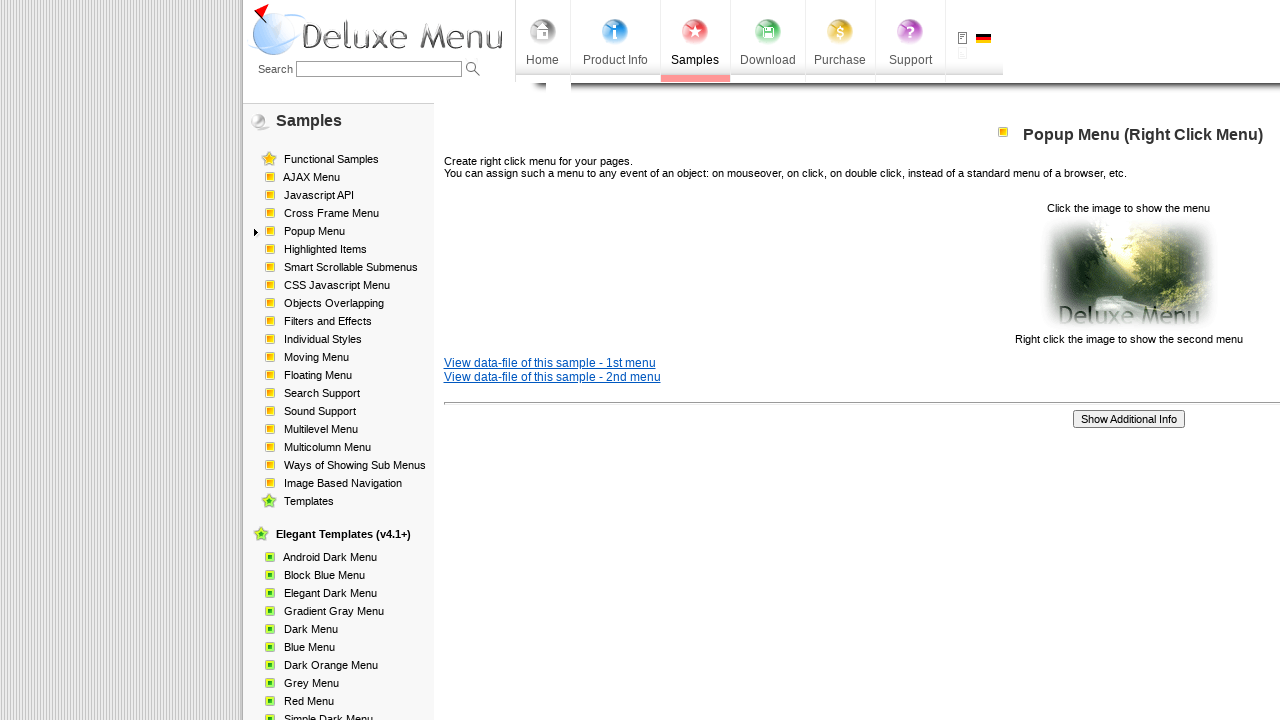

Right-clicked on image to open context menu at (1128, 274) on xpath=//p[2]/img
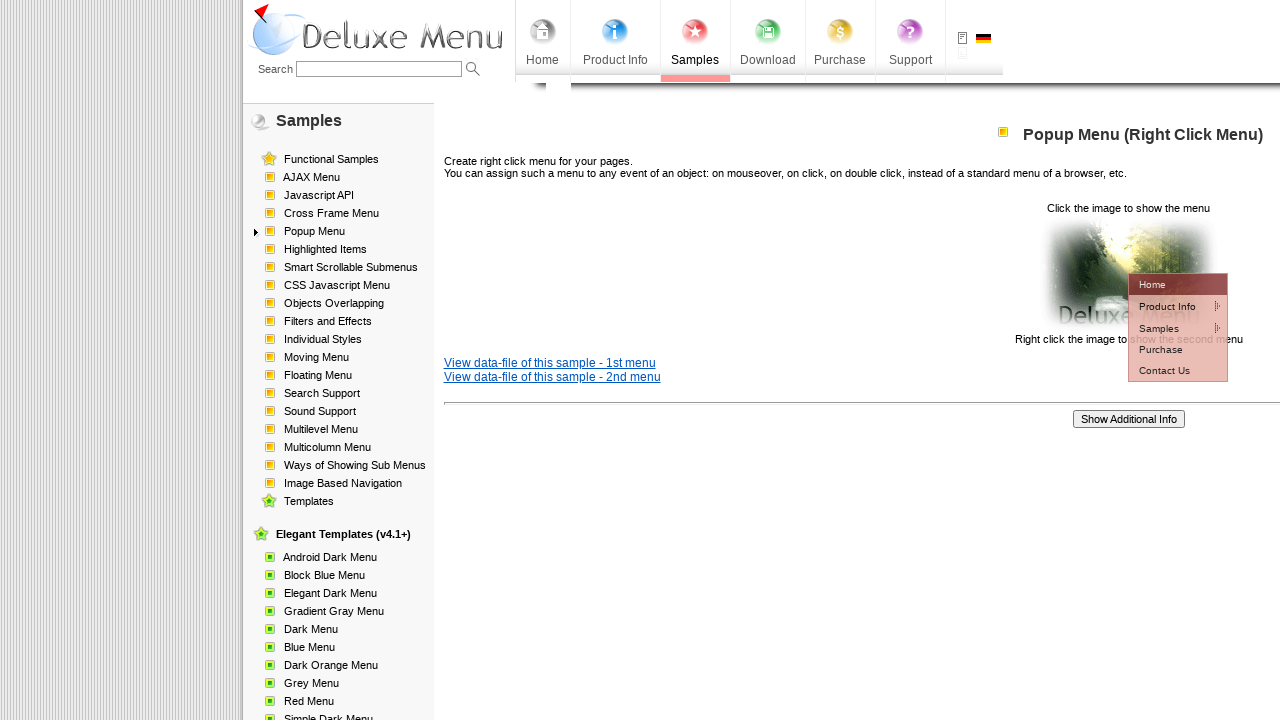

Hovered over 'Product Info' menu item at (1165, 306) on #dm2m1i1tdT
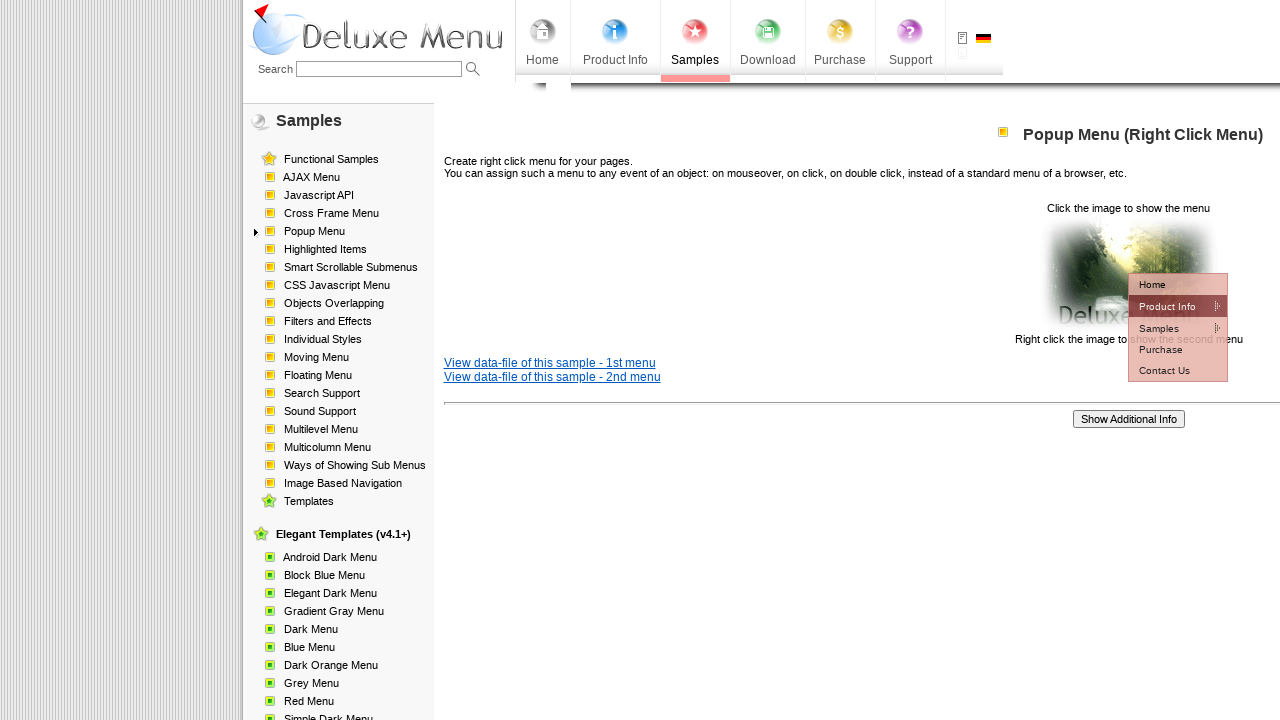

Hovered over 'Installations' menu item at (1052, 327) on #dm2m2i1tdT
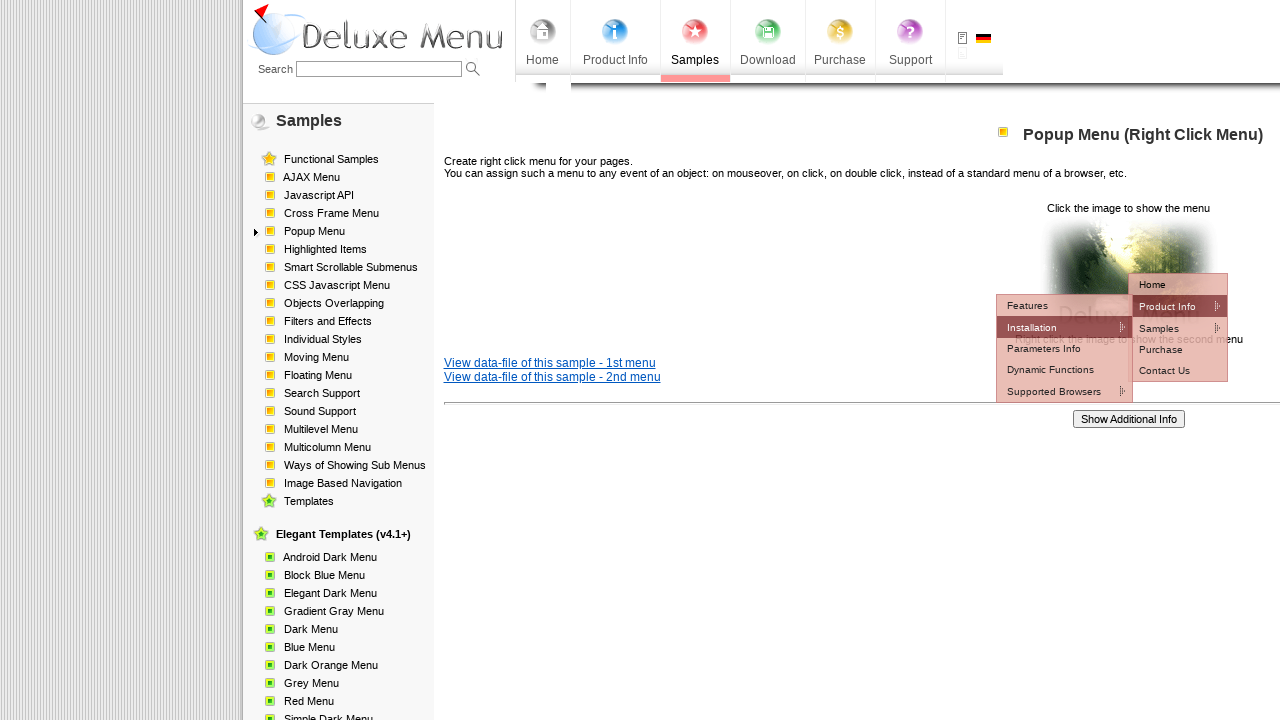

Clicked on 'How to setup' submenu option at (1178, 348) on #dm2m3i1tdT
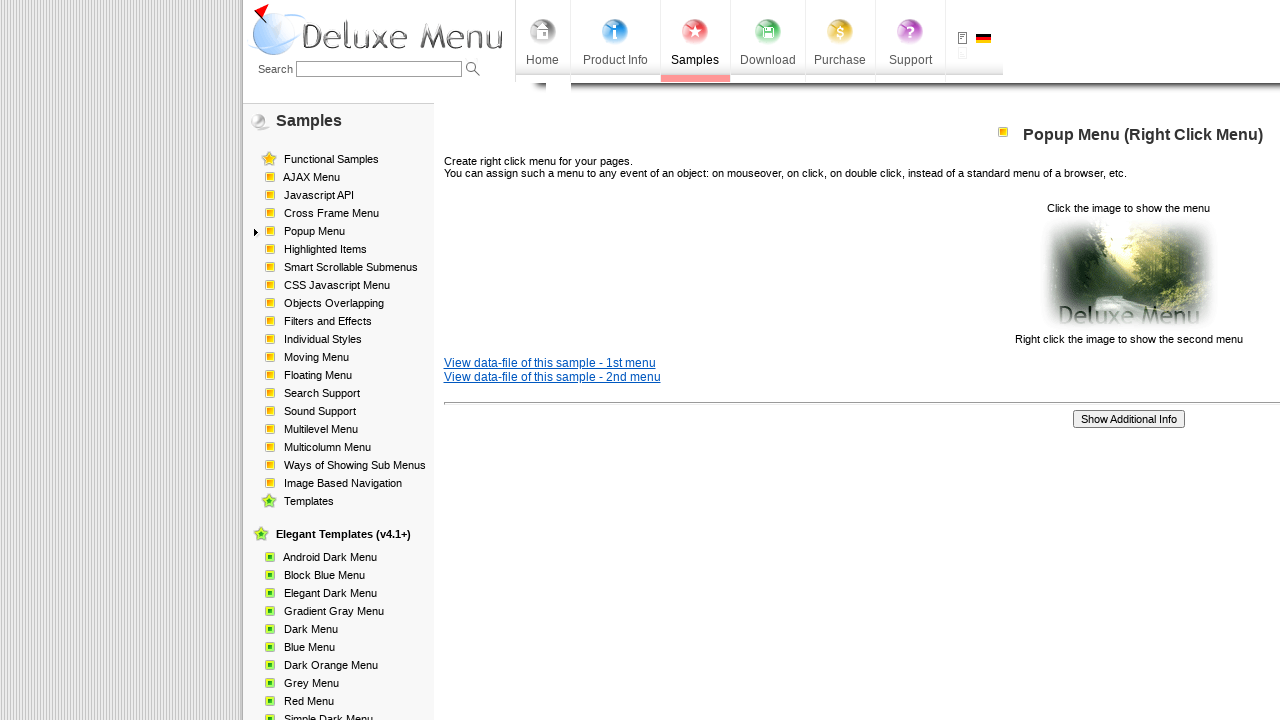

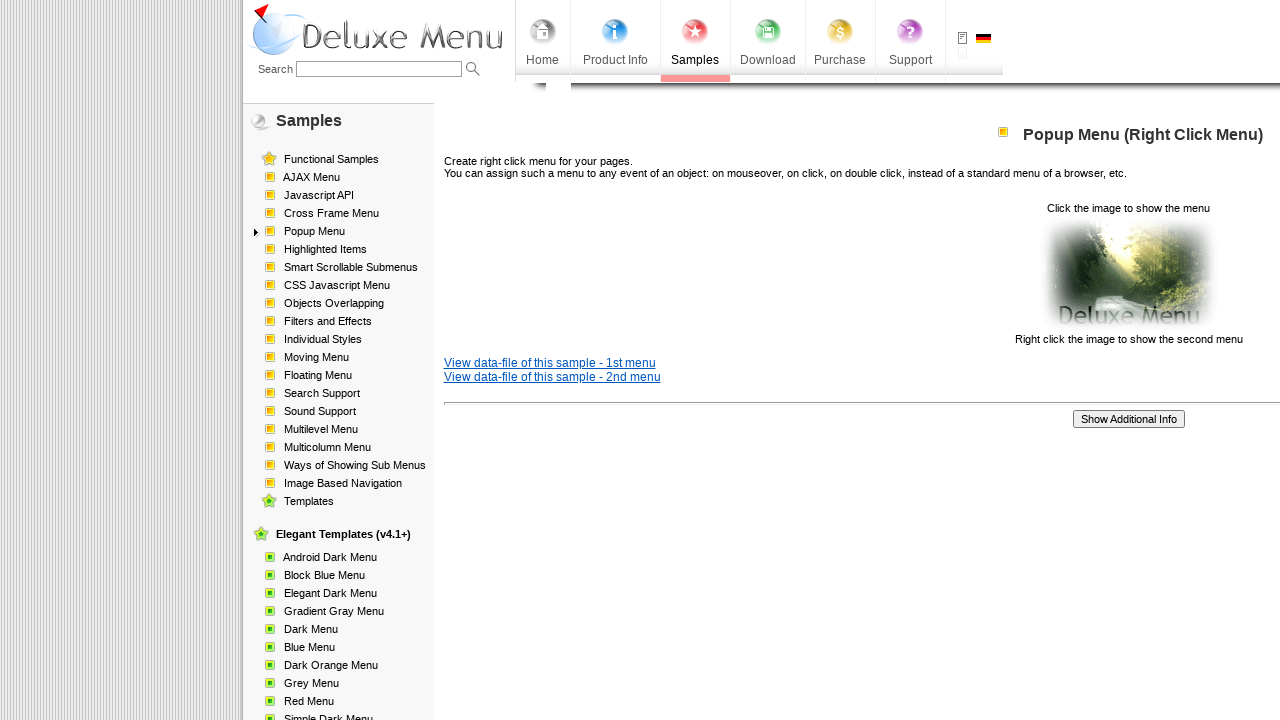